Completes a math exercise by reading a value from the page, calculating the result using a logarithmic formula, filling in the answer, checking required checkboxes/radio buttons, and submitting the form.

Starting URL: http://suninjuly.github.io/math.html

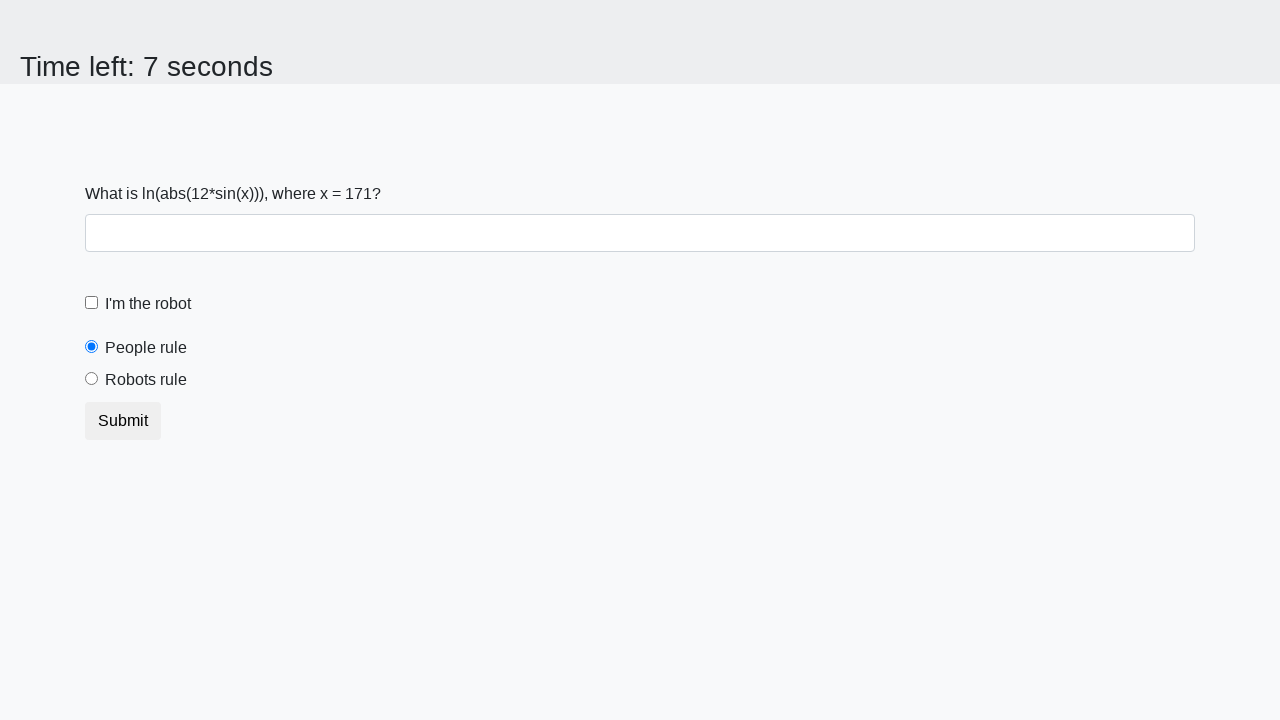

Read x value from page element #input_value
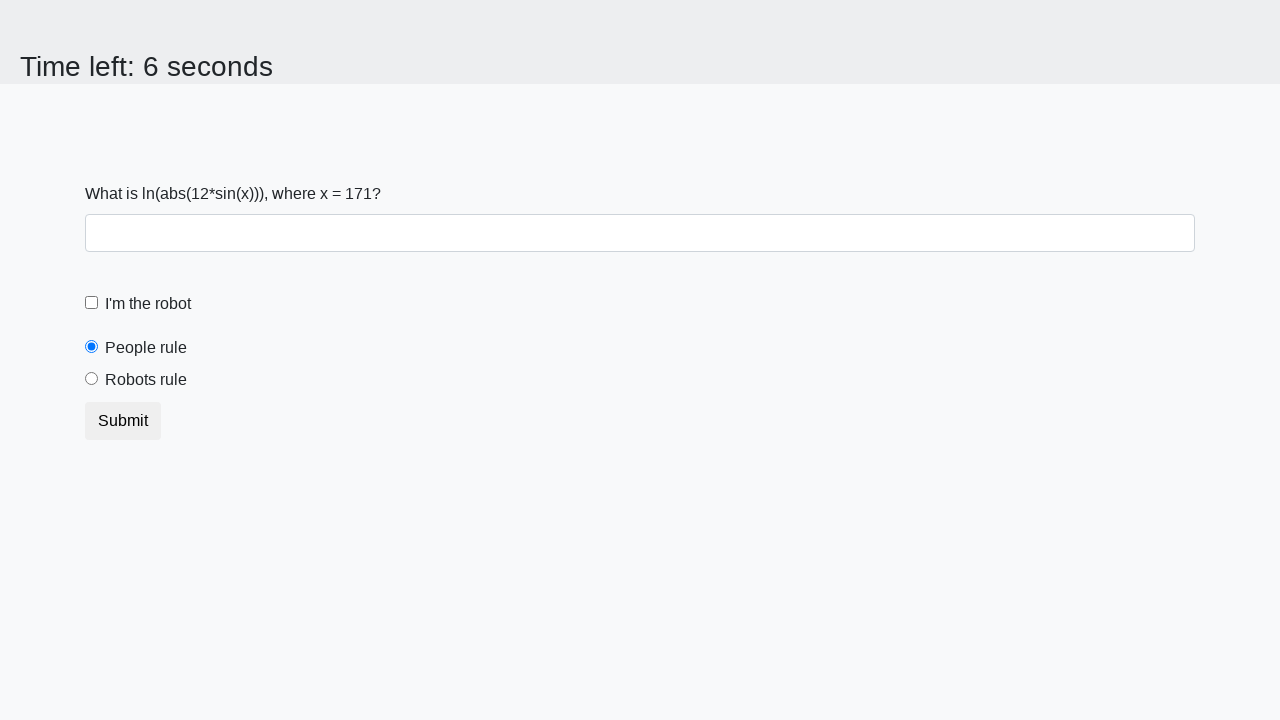

Calculated answer using logarithmic formula: log(|12*sin(x)|)
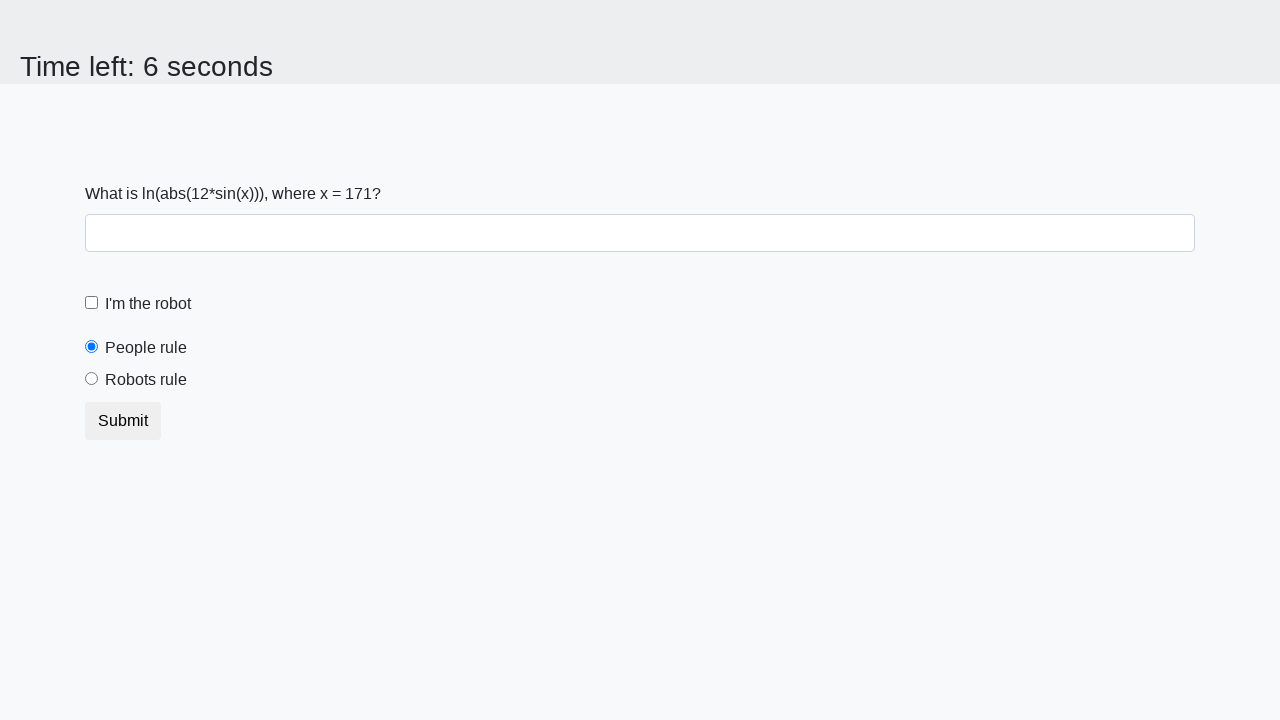

Filled answer field with calculated result on #answer
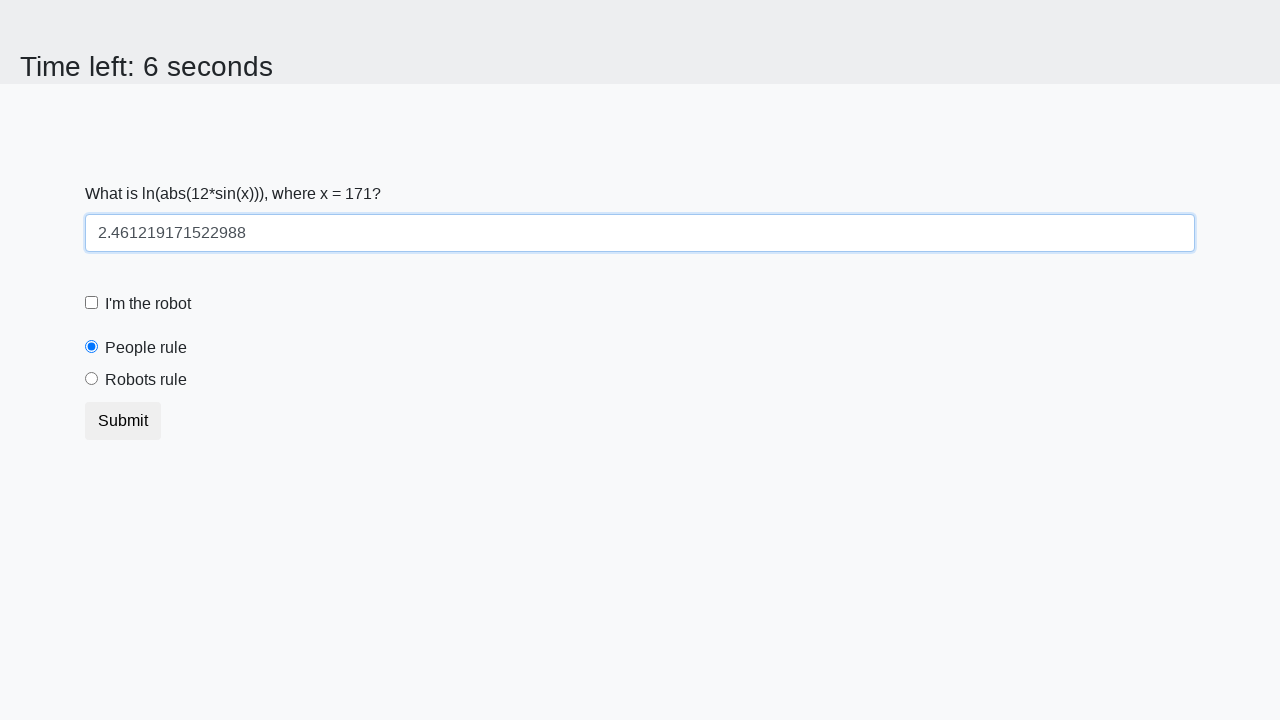

Checked the robot checkbox at (148, 304) on label[for='robotCheckbox']
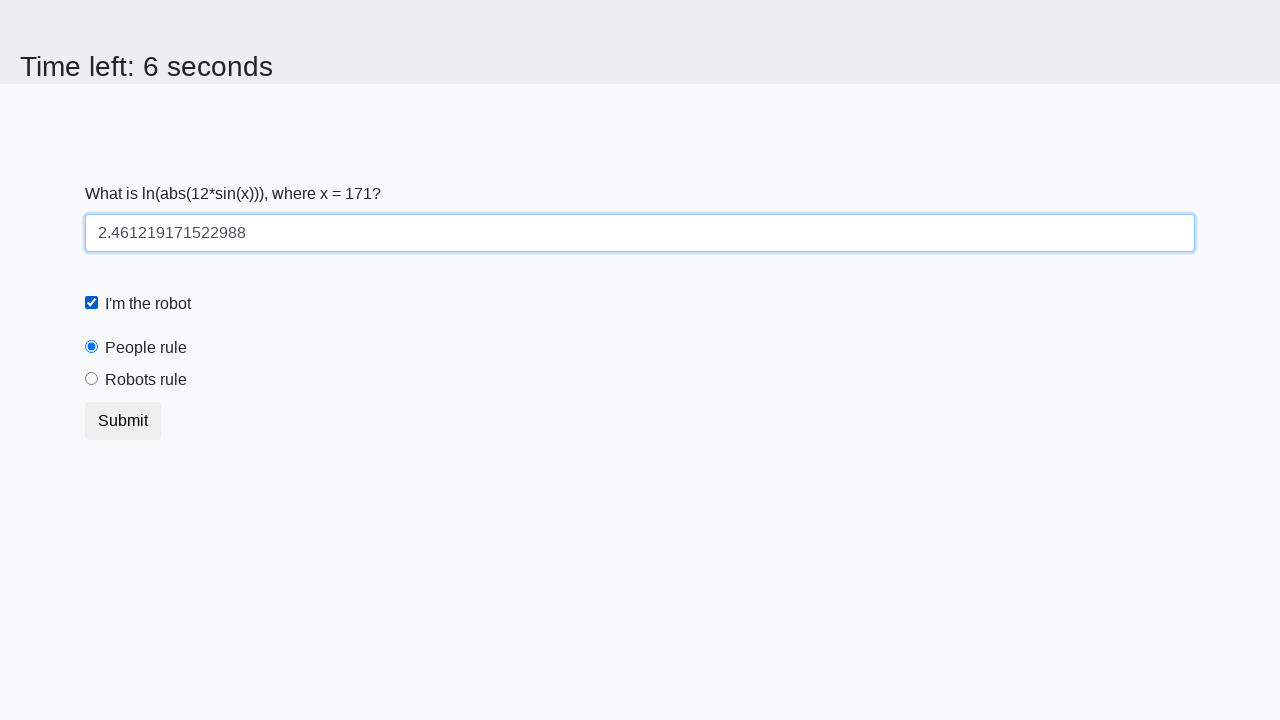

Selected the robots rule radio button at (146, 380) on label[for='robotsRule']
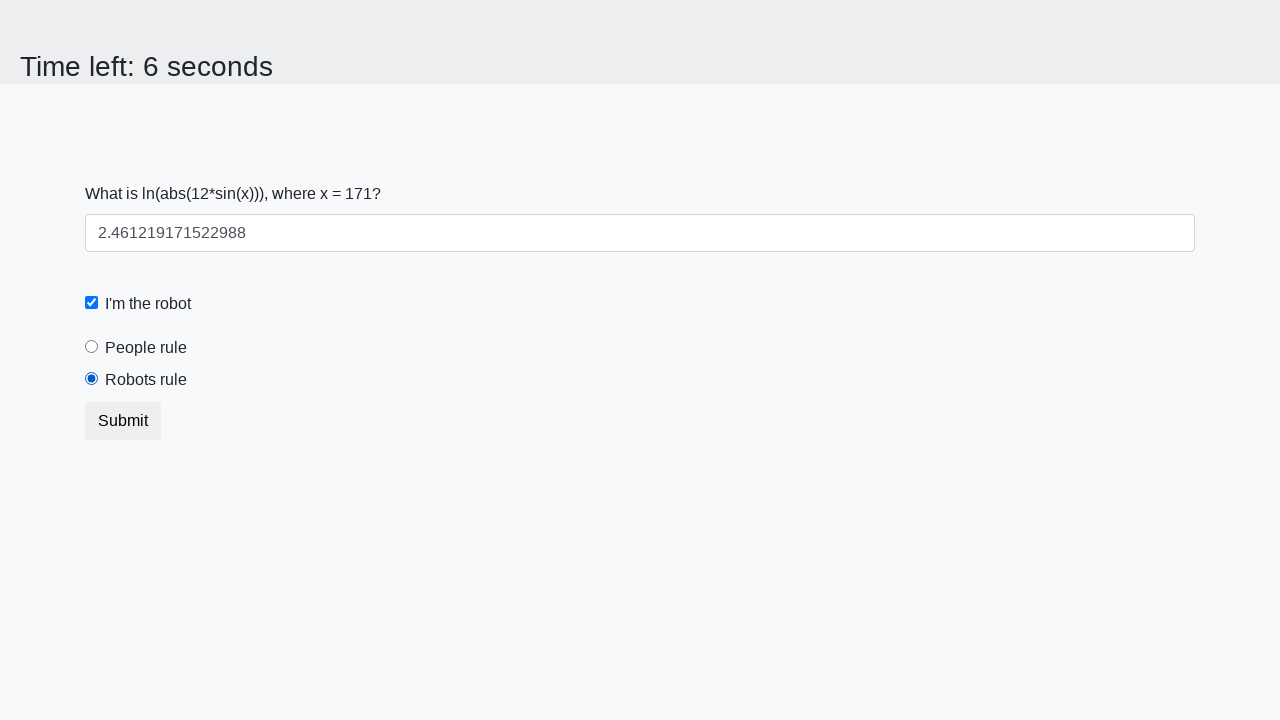

Submitted the math exercise form at (123, 421) on button[type='submit']
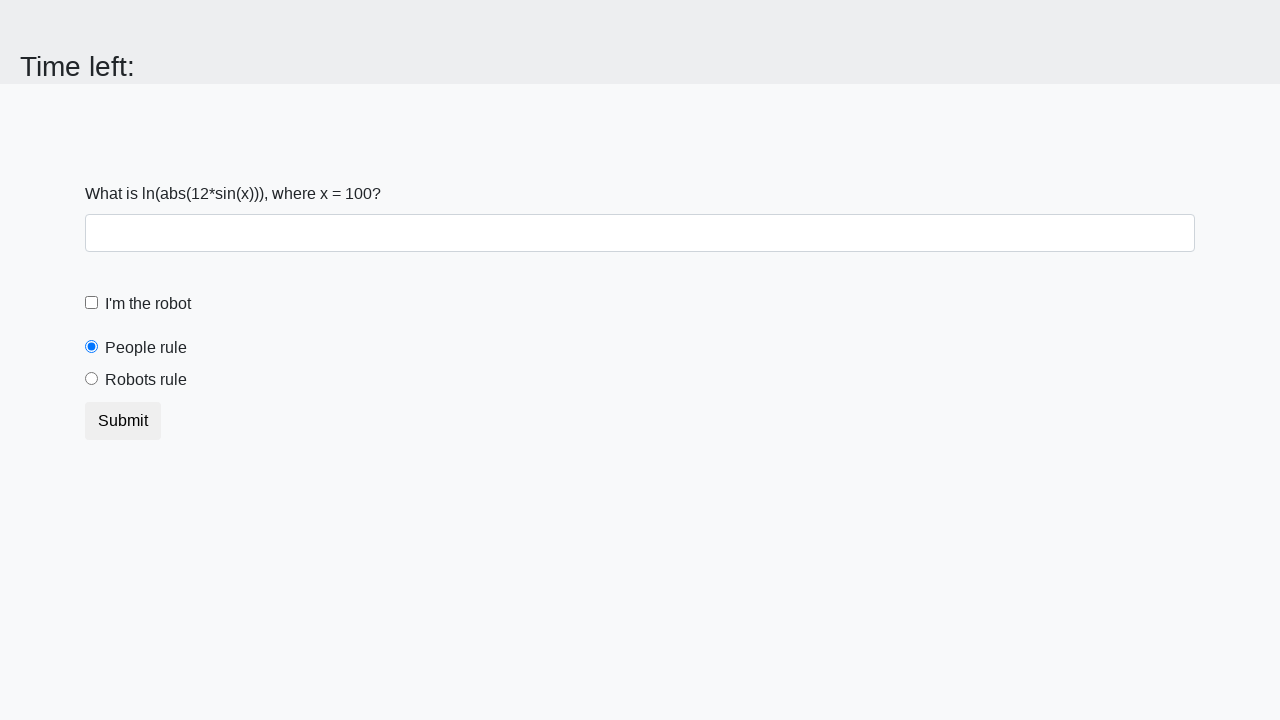

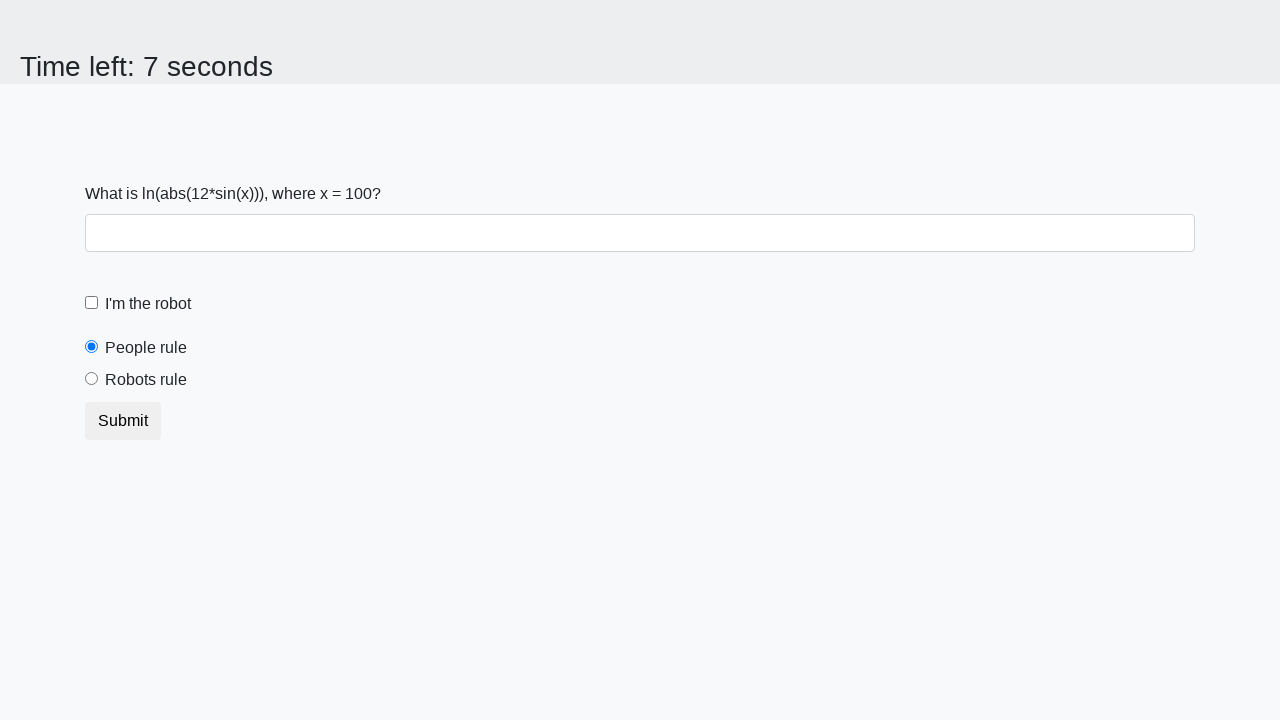